Tests auto-suggest dropdown functionality by typing partial text and selecting from suggestions, then validates checkbox behavior including selection state and count verification

Starting URL: https://rahulshettyacademy.com/dropdownsPractise/

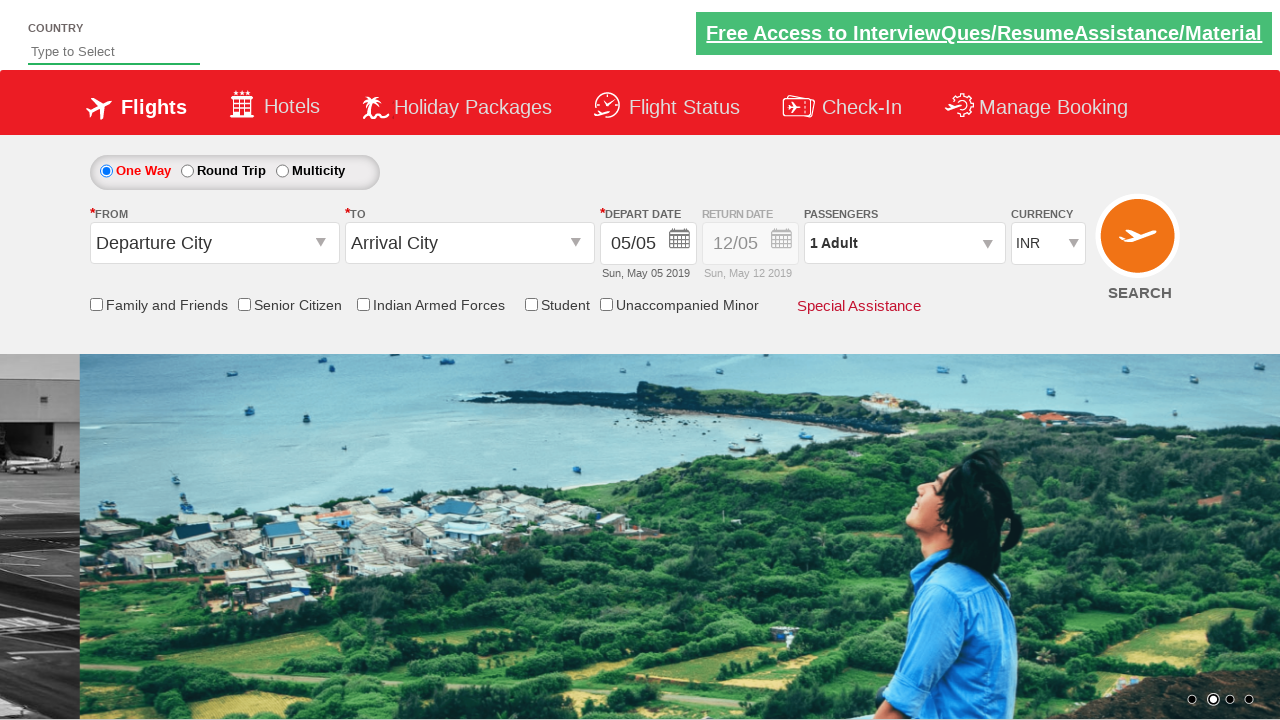

Filled auto-suggest field with 'ke' to trigger dropdown suggestions on #autosuggest
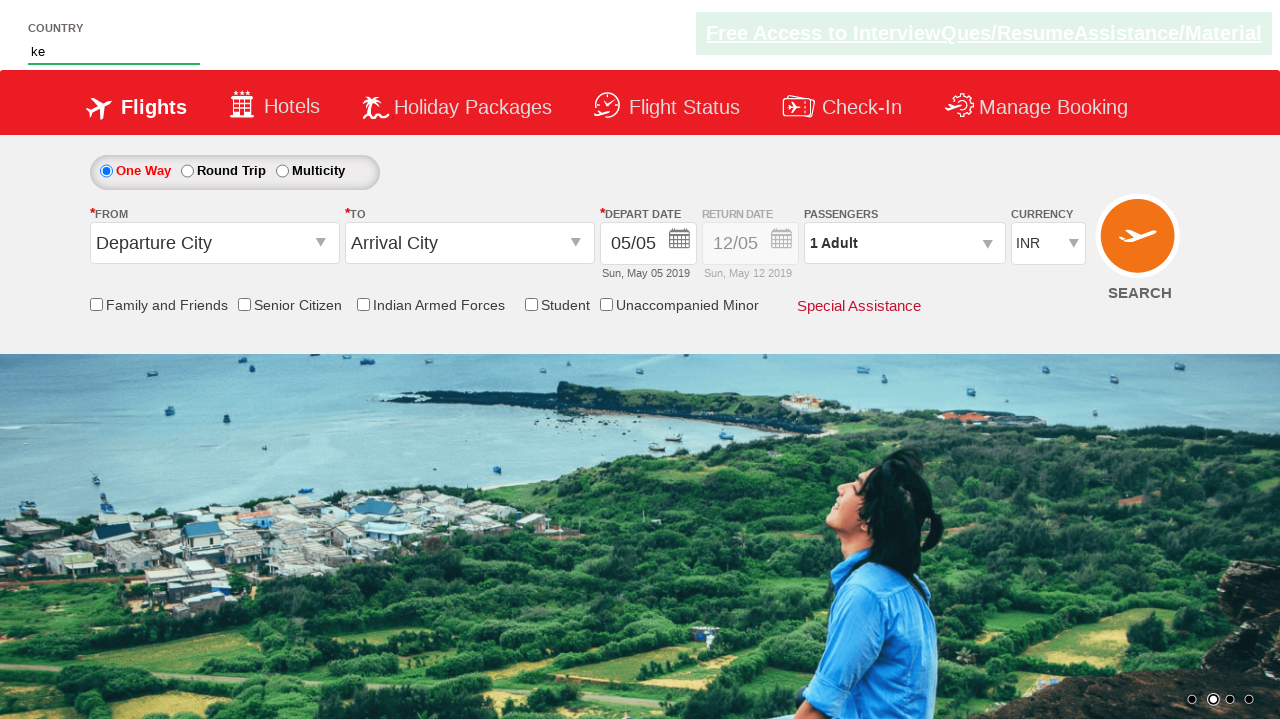

Waited for auto-suggest dropdown suggestions to appear
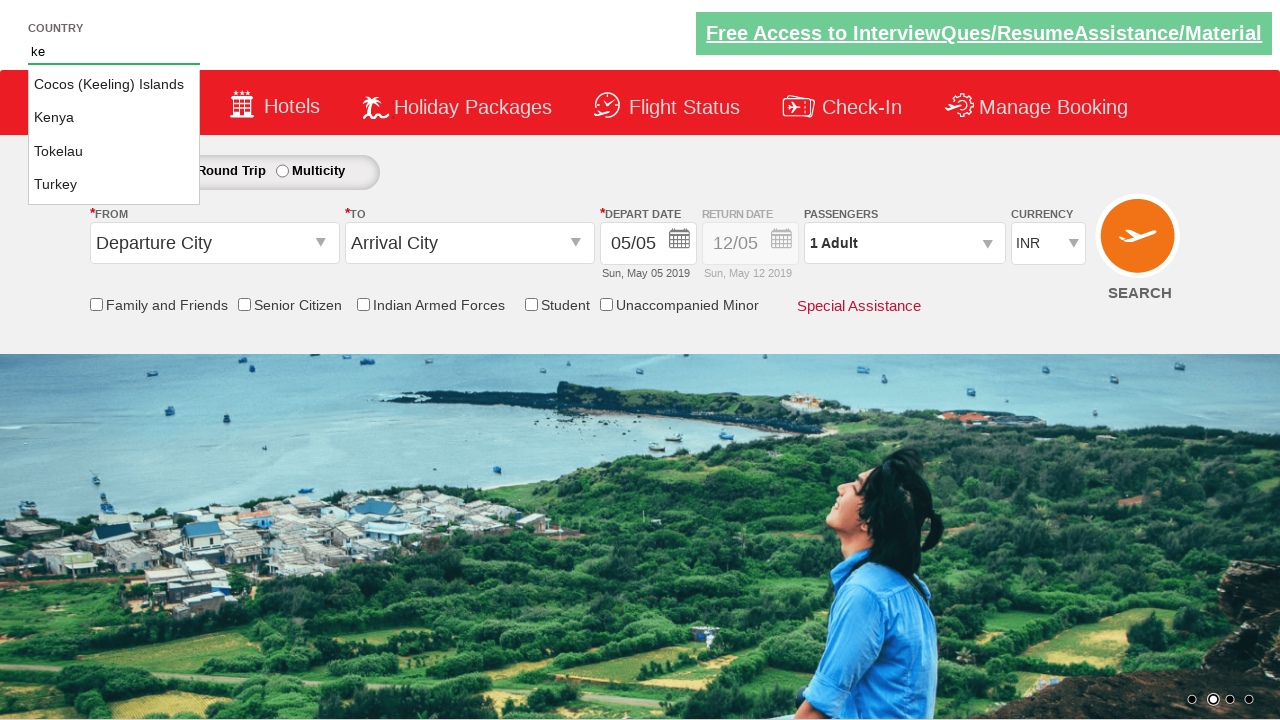

Located all auto-suggest dropdown options
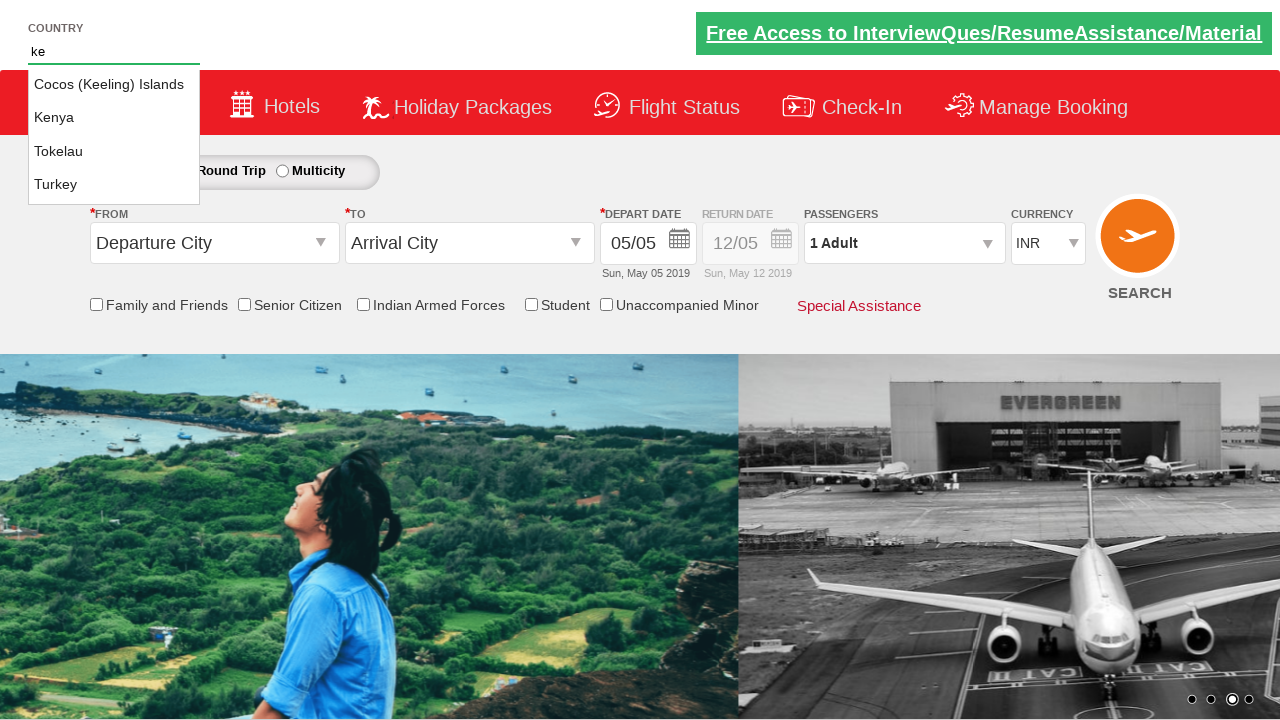

Selected 'Kenya' from auto-suggest dropdown at (114, 118) on li[class='ui-menu-item'] a >> nth=1
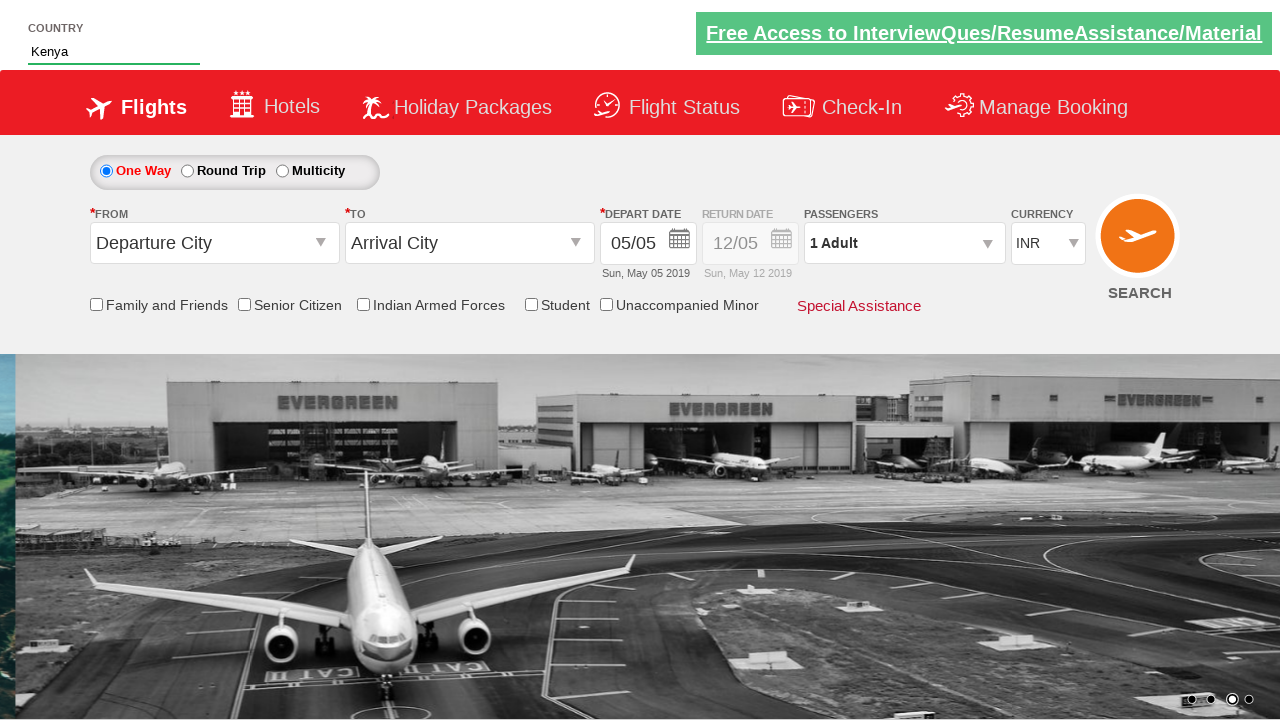

Clicked Senior Citizen Discount checkbox at (244, 304) on input[id*='SeniorCitizenDiscount']
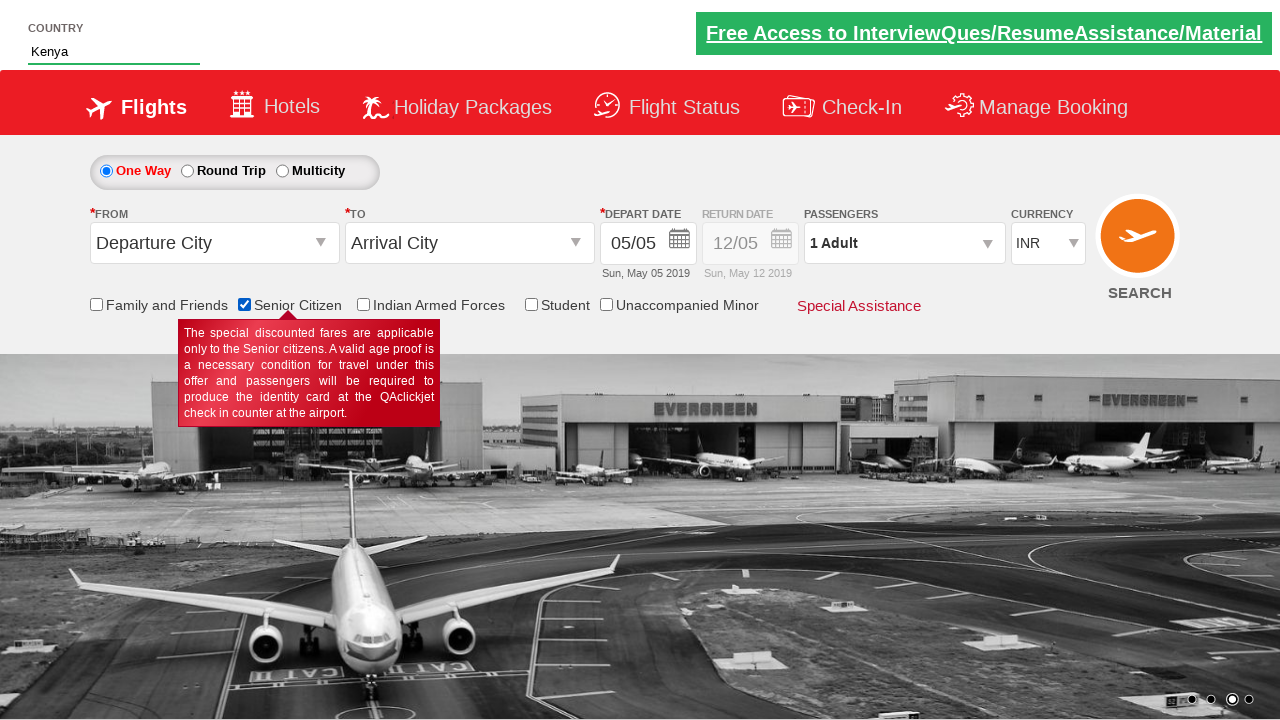

Verified Senior Citizen Discount checkbox is selected
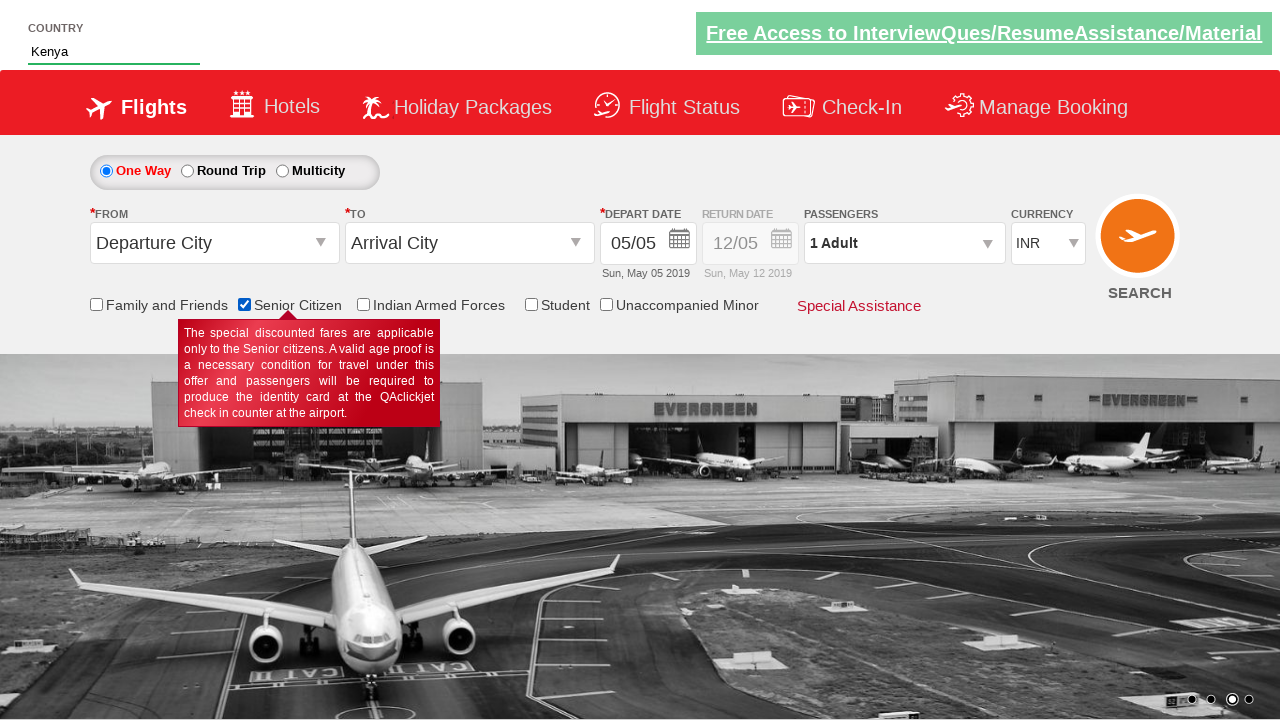

Counted total checkboxes on page
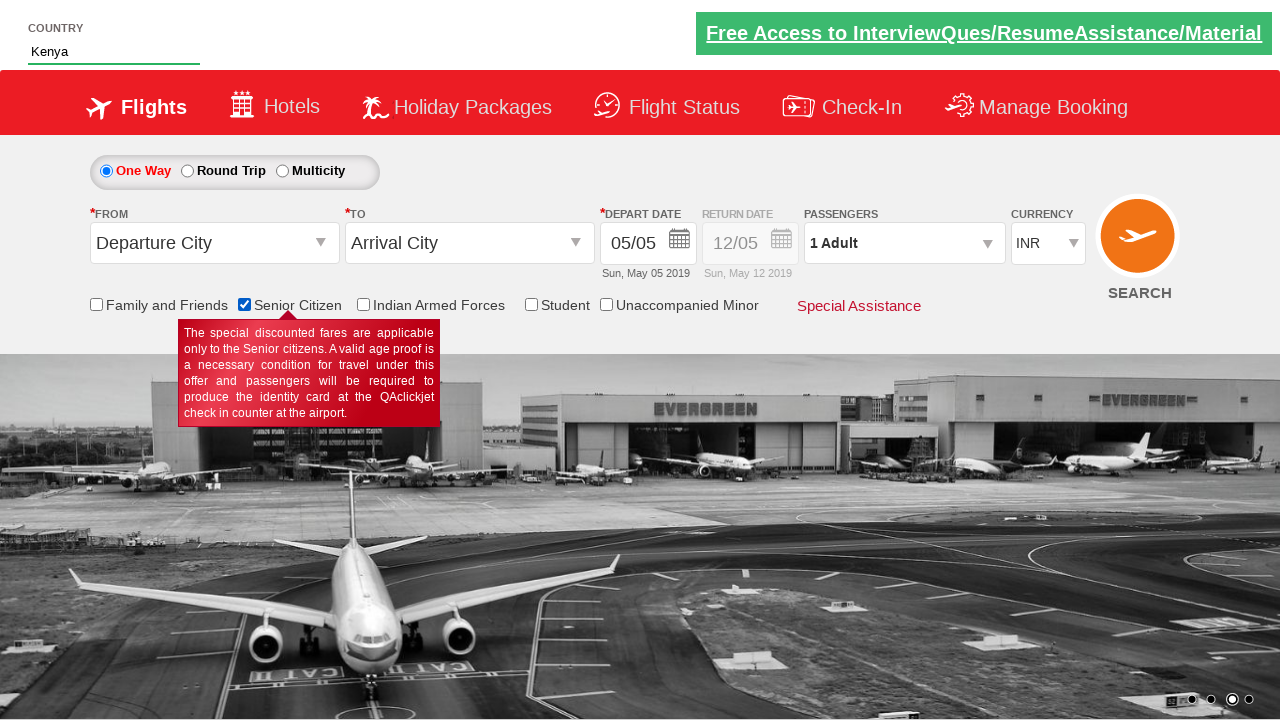

Verified total checkbox count equals 6
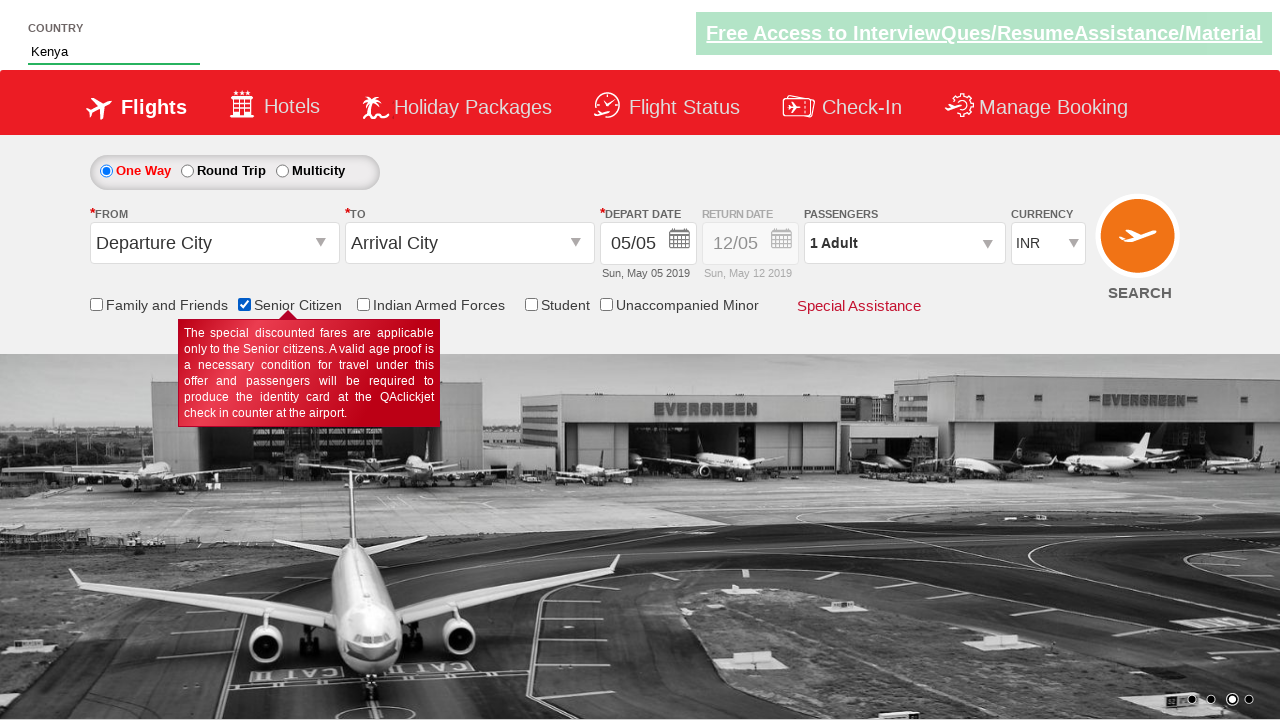

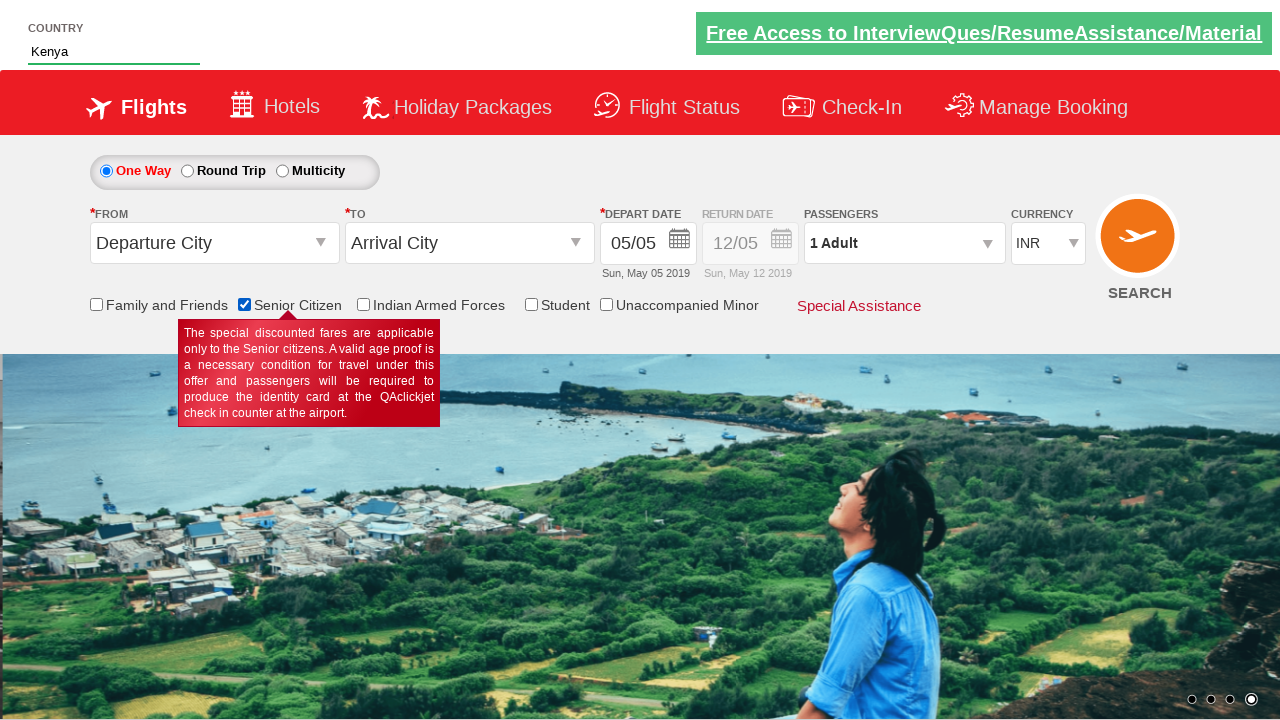